Initializes the browser context by navigating to the Mozilla homepage. This is a basic navigation test.

Starting URL: https://www.mozilla.org/en-US/

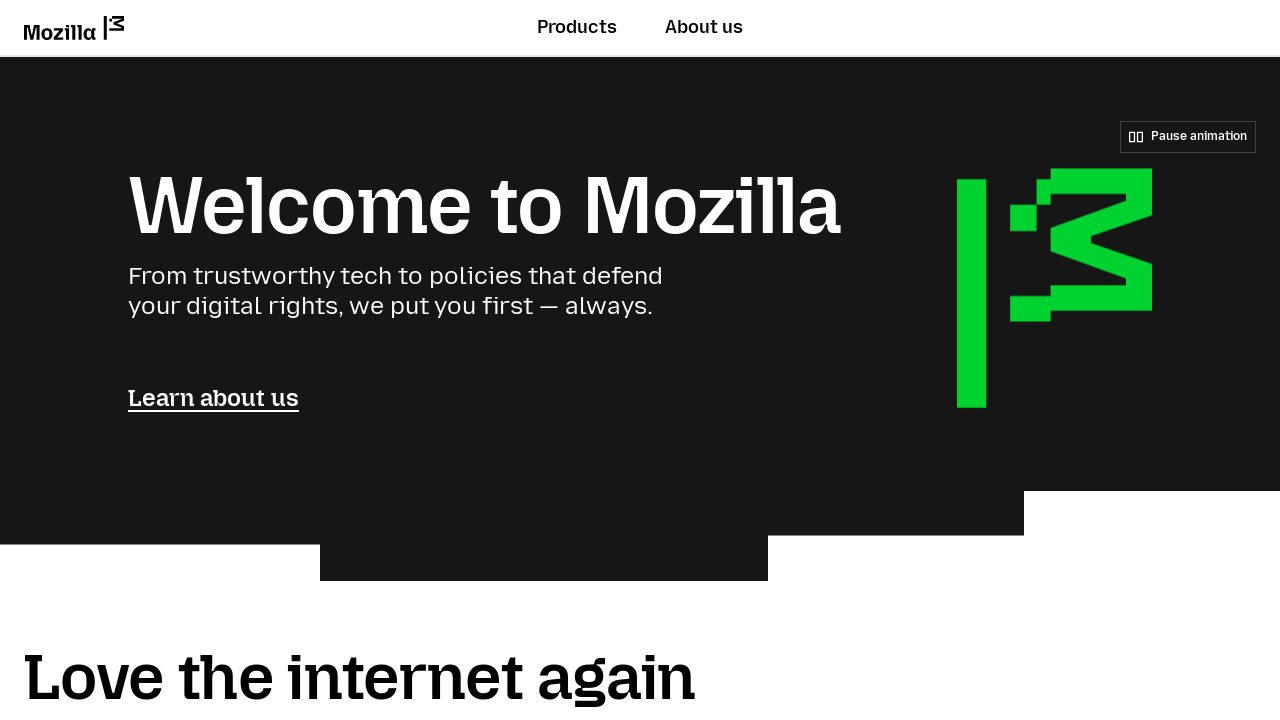

Navigated to Mozilla homepage and waited for DOM content to load
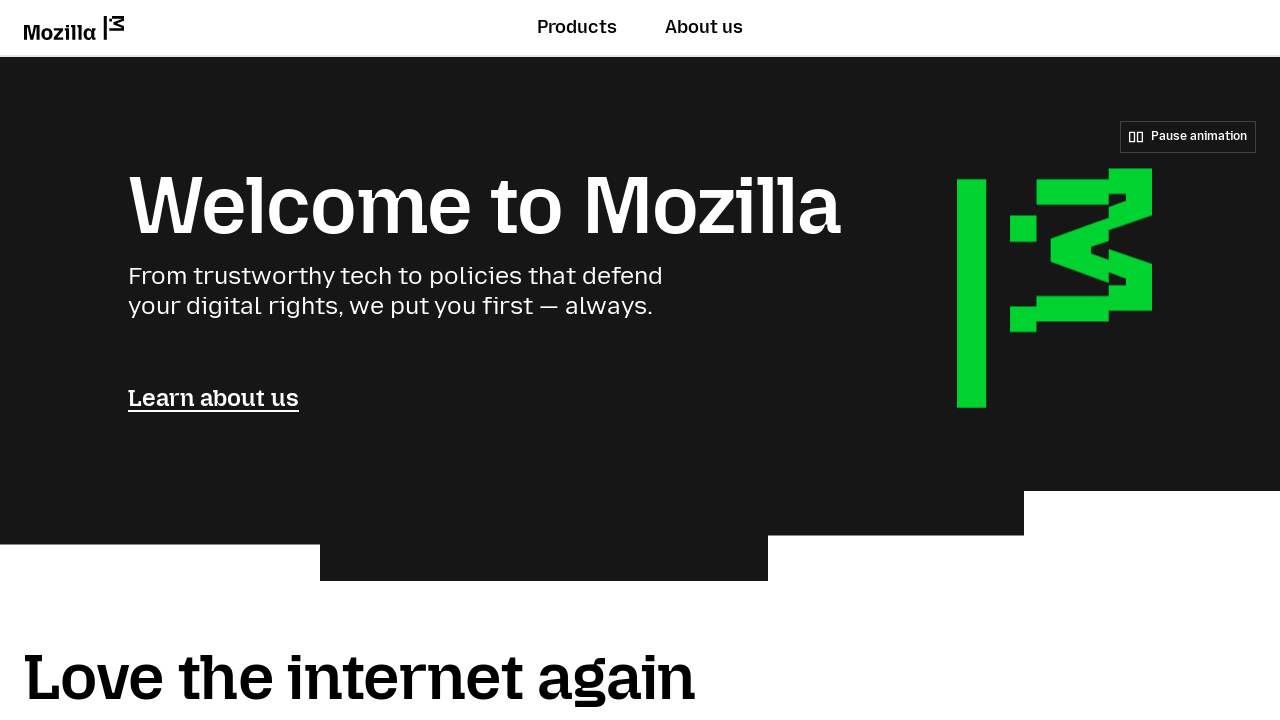

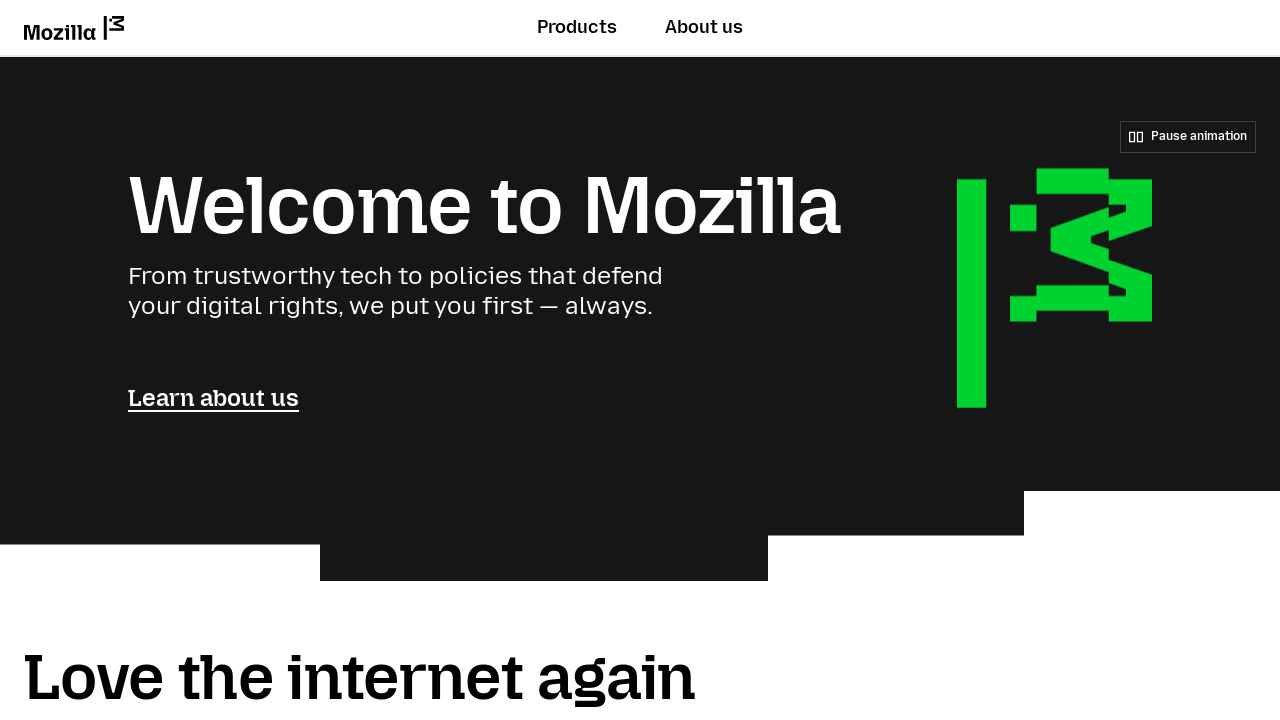